Tests a simple form submission by filling in first name, last name, email, contact number, and message fields, then submitting the form

Starting URL: https://v1.training-support.net/selenium/simple-form

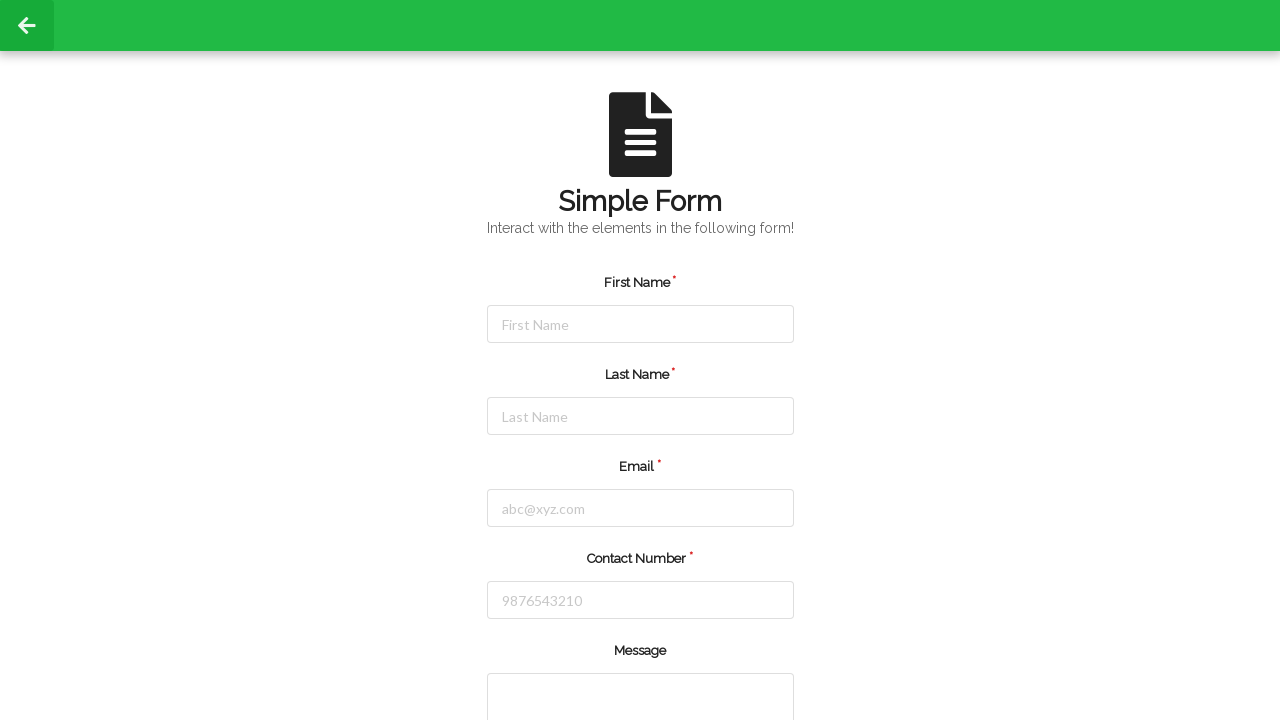

Filled first name field with 'Raj' on #firstName
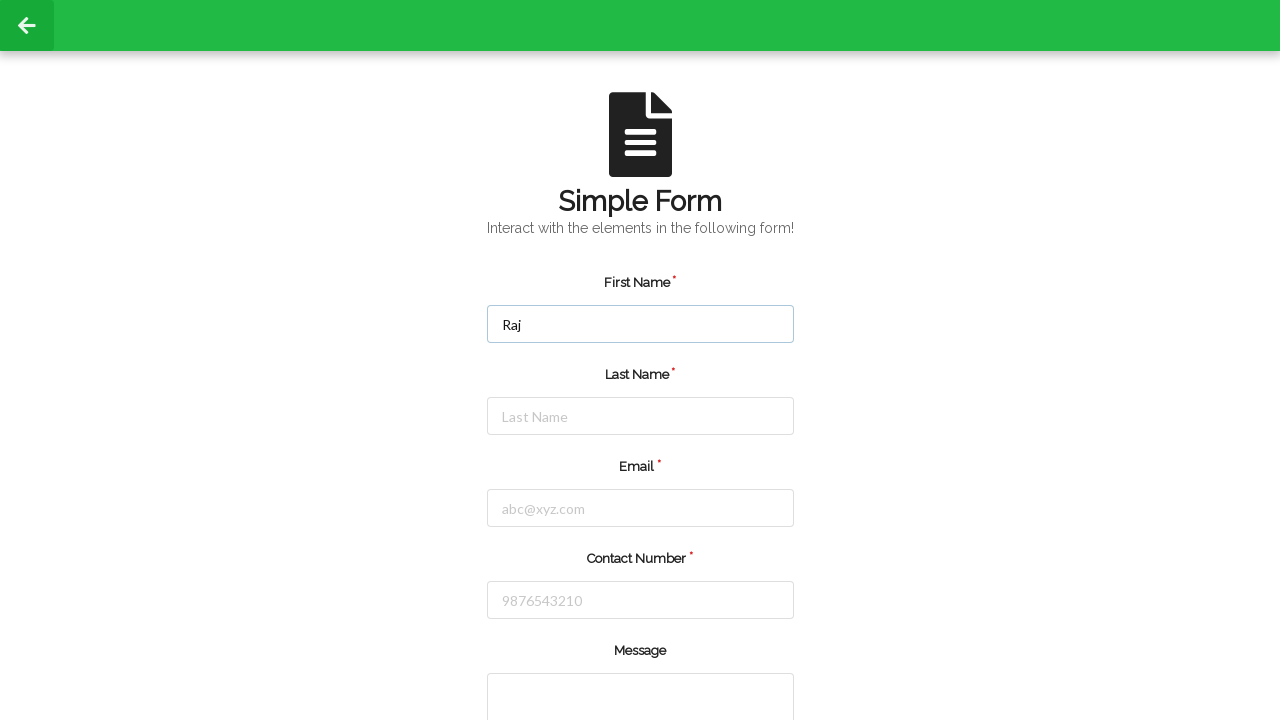

Filled last name field with 'Kumar' on #lastName
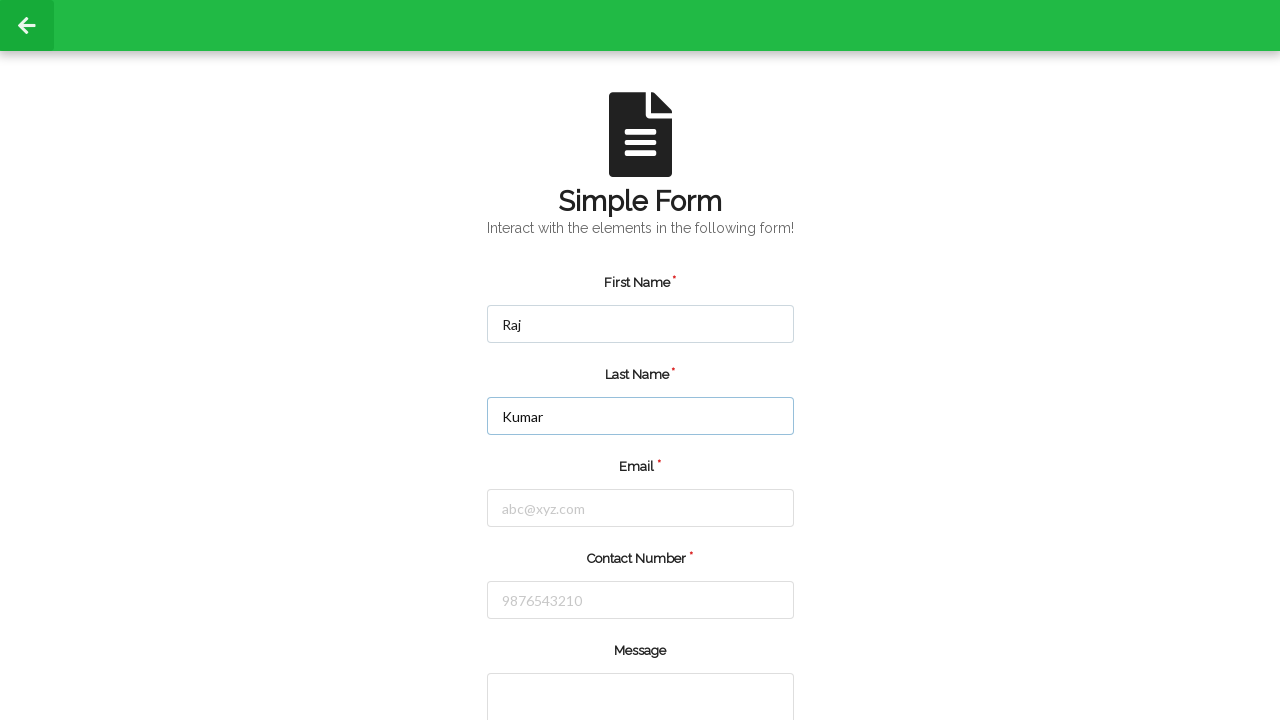

Filled email field with 'rajkumar12@gmail.com' on #email
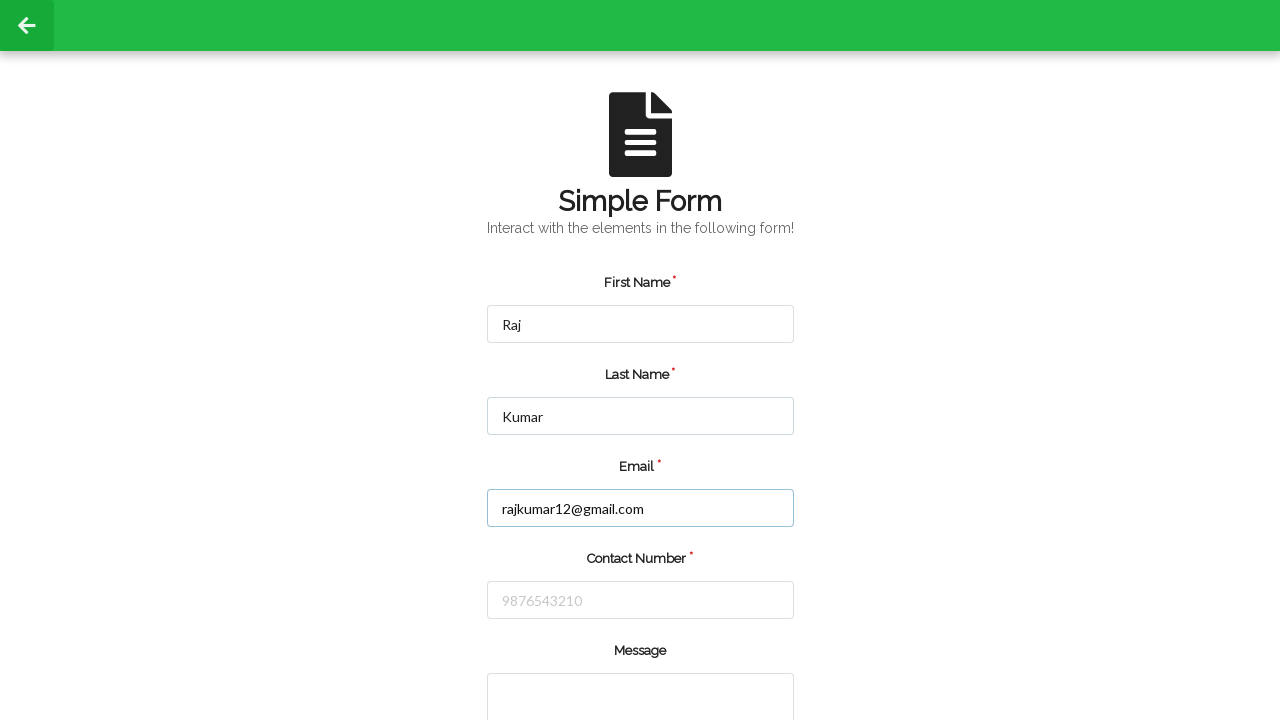

Filled contact number field with '9876543210' on #number
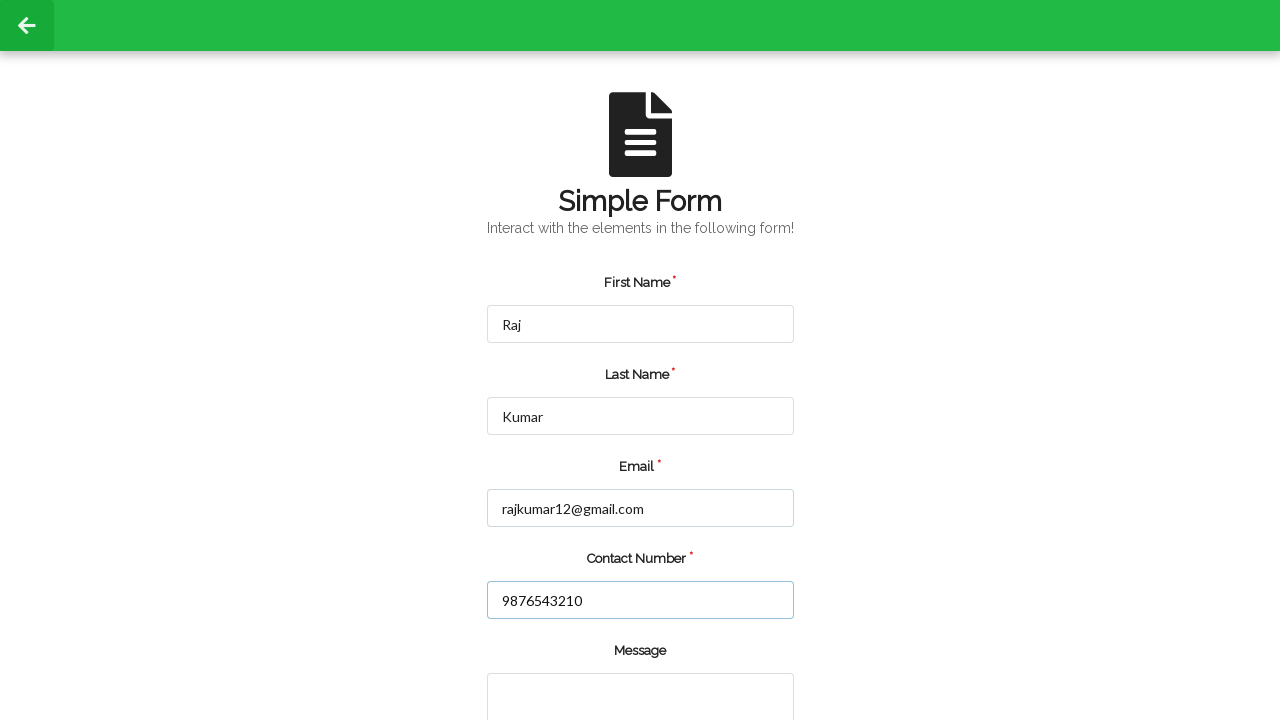

Filled message field with 'Awesome' on textarea[rows="2"]
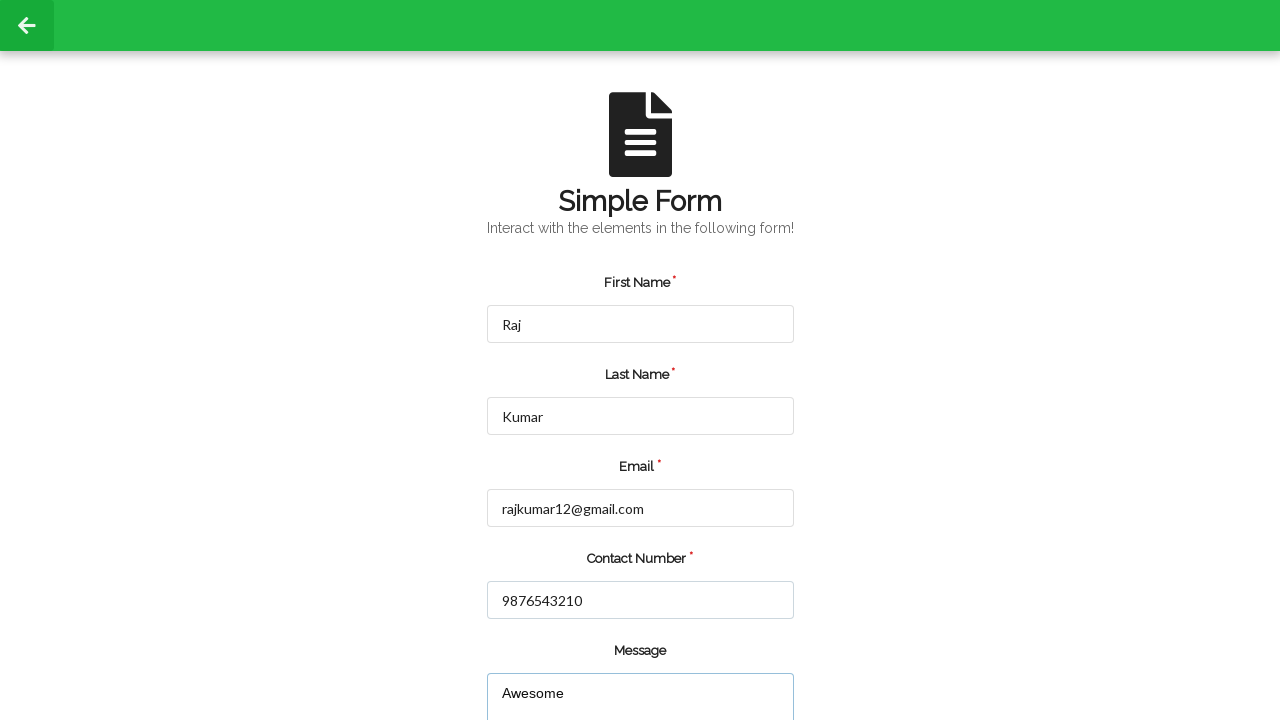

Clicked submit button to submit the form at (558, 660) on input[value='submit']
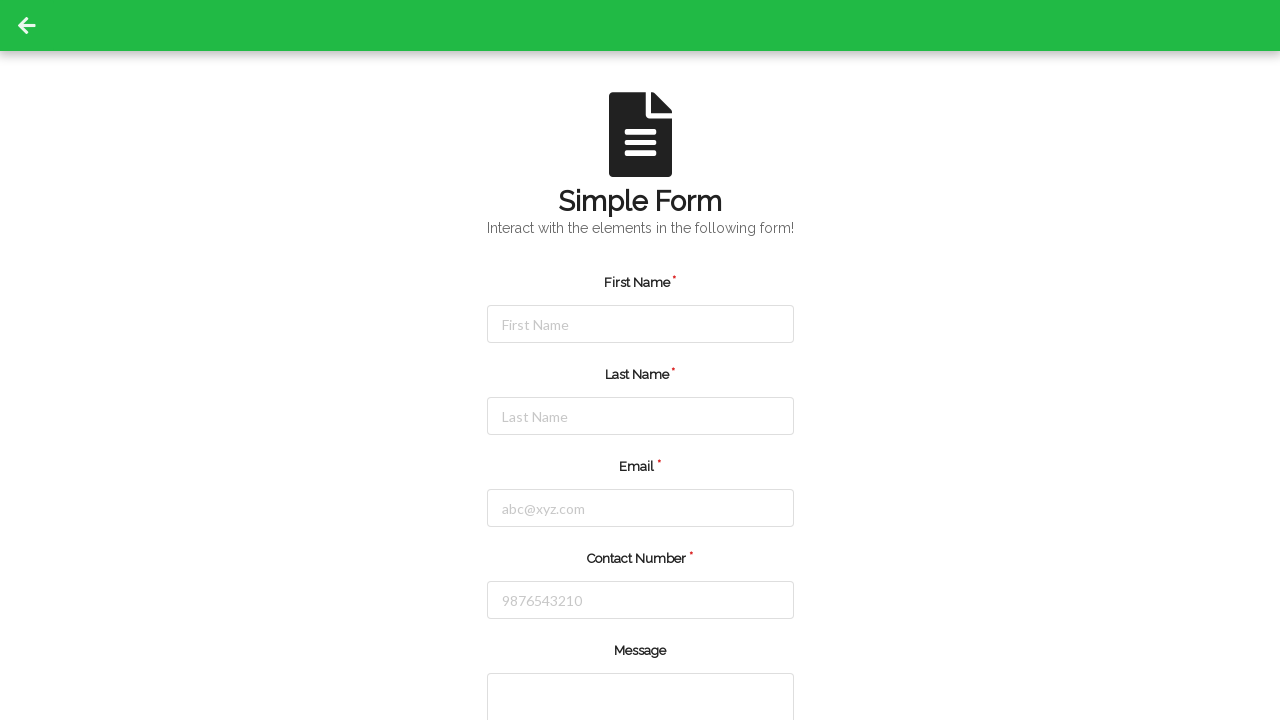

Set up dialog handler to accept alert dialogs
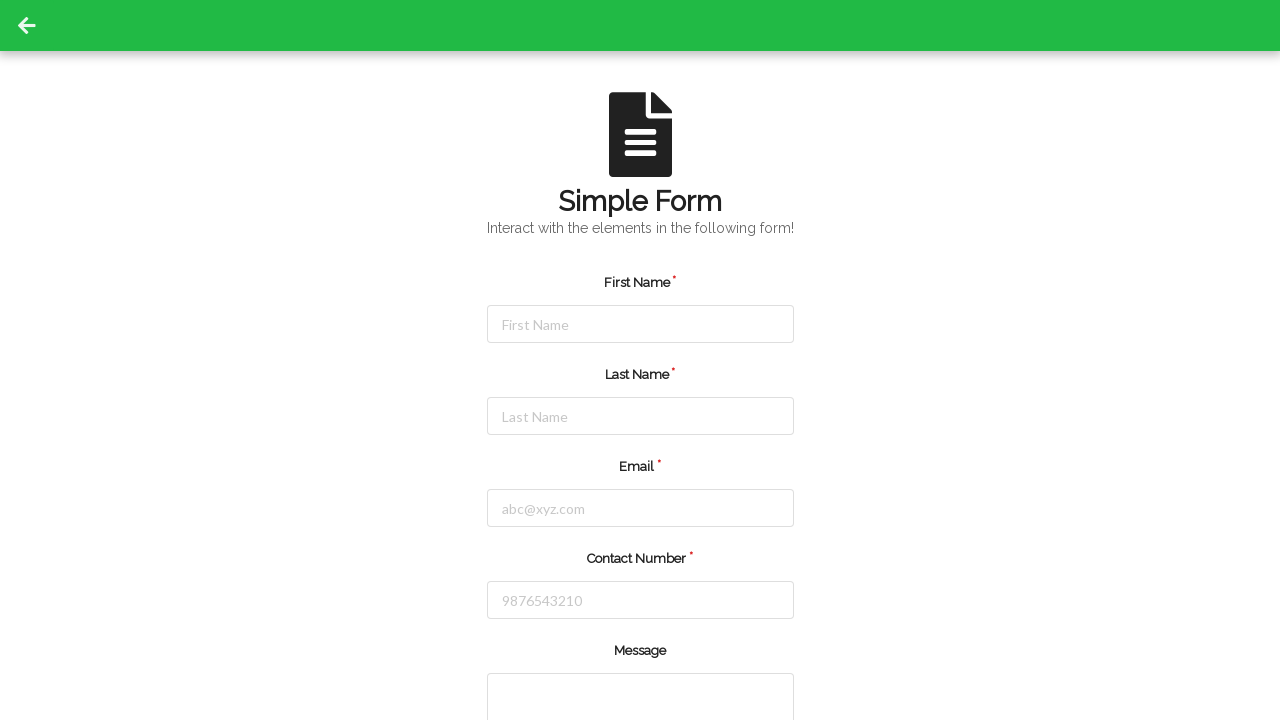

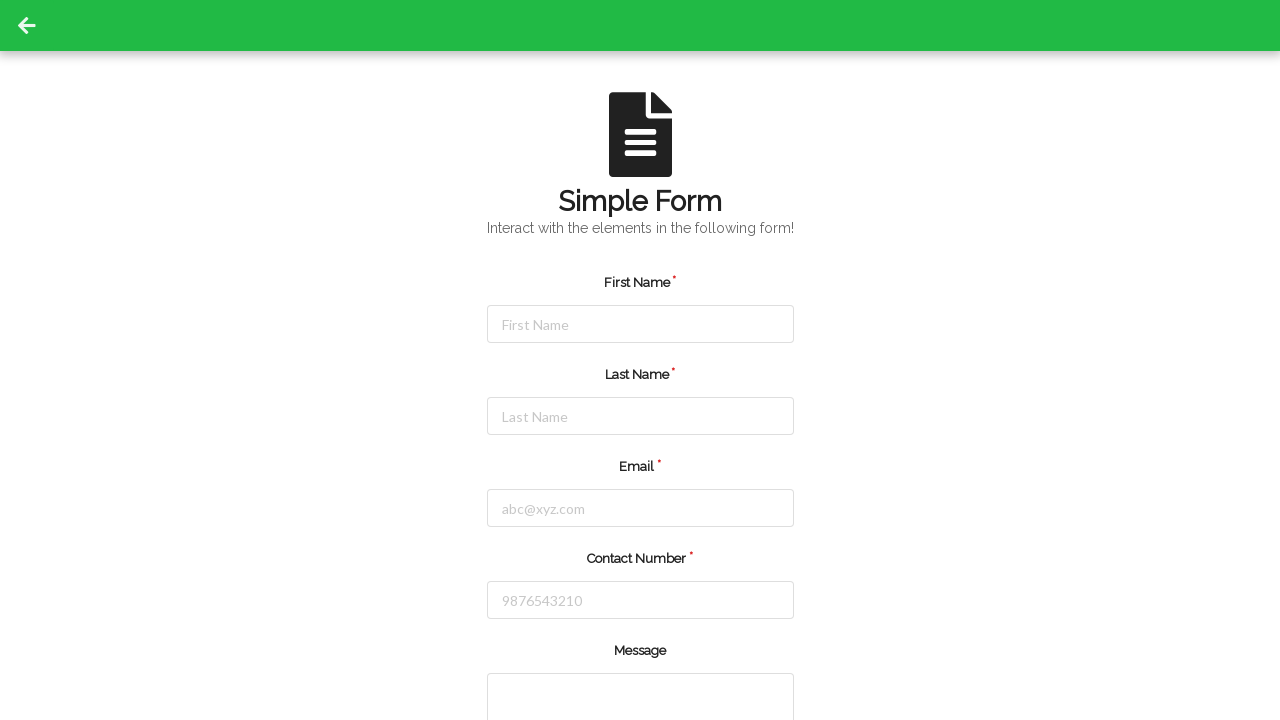